Navigates to the Subscribe page on the TestFire demo banking site and waits for content to load

Starting URL: https://demo.testfire.net/index.jsp

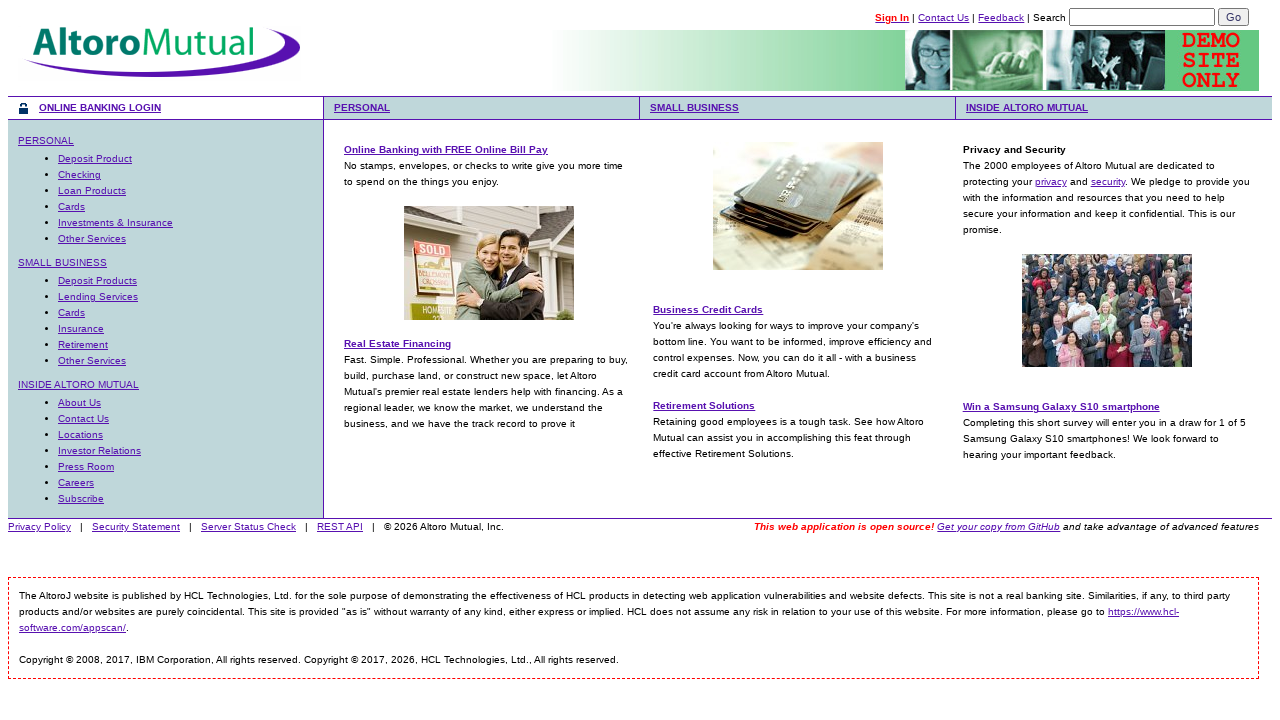

Navigated to Subscribe page on TestFire demo banking site
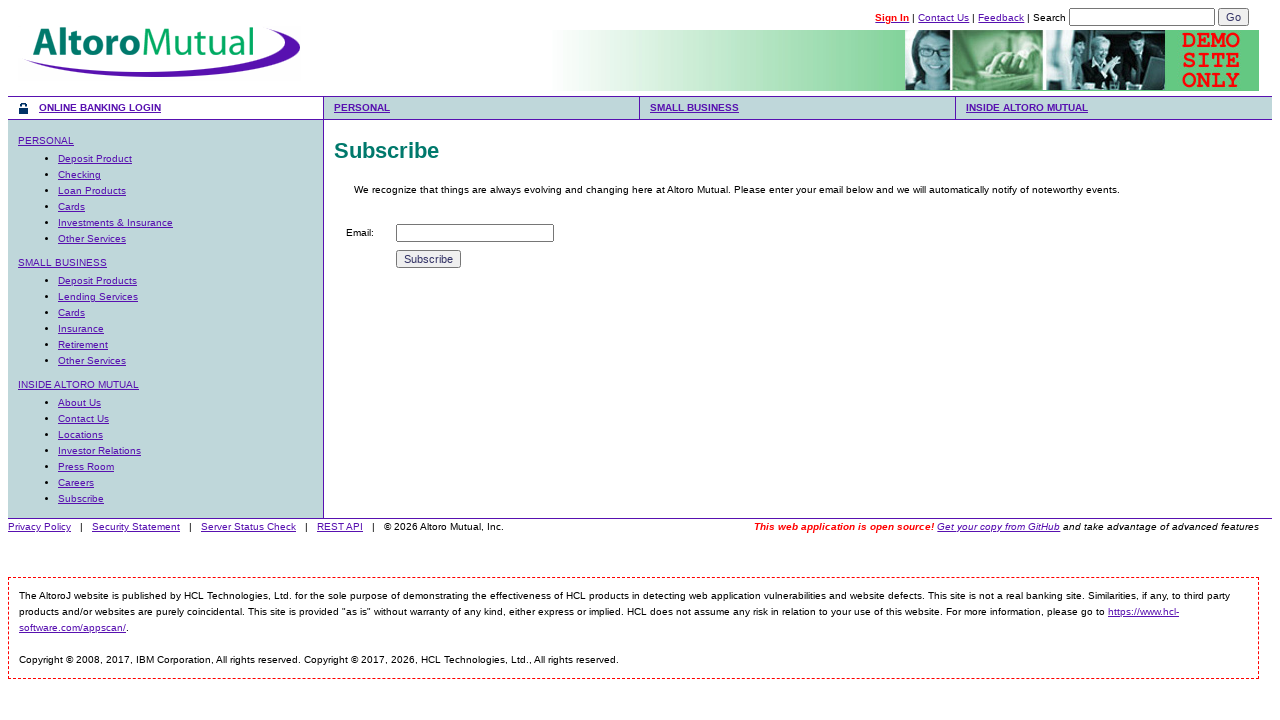

Waited for page content to load (networkidle state reached)
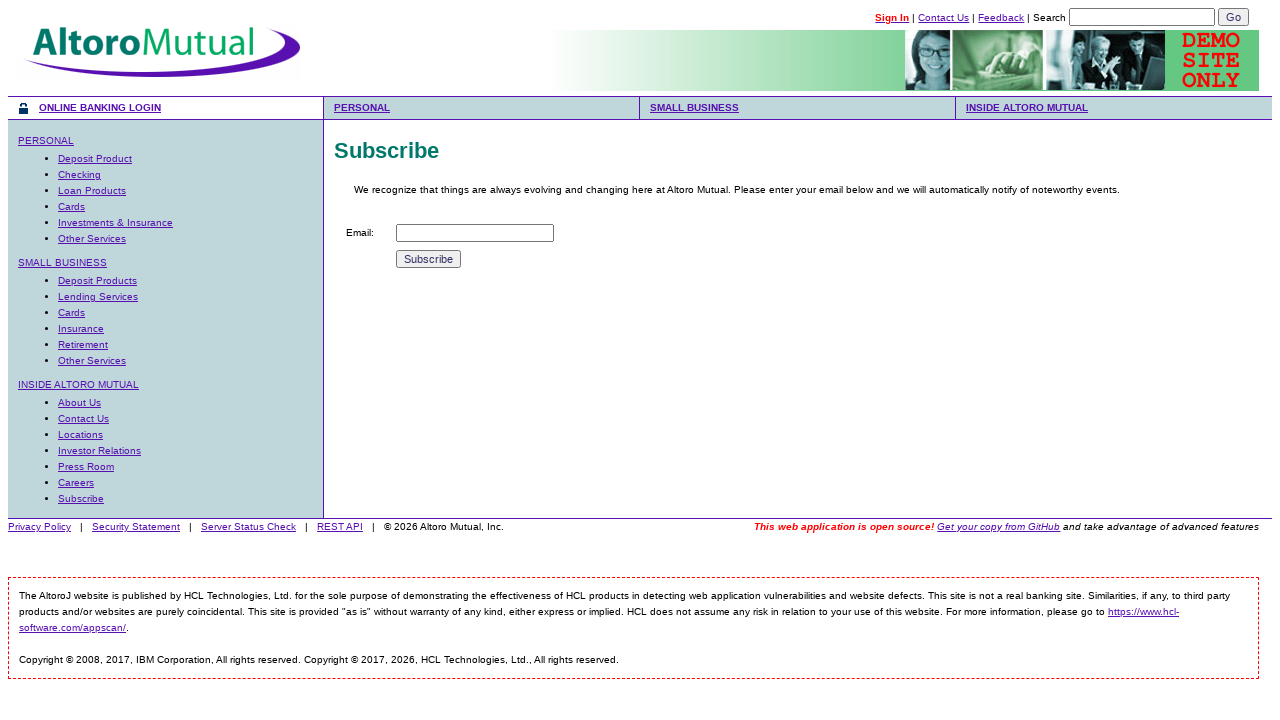

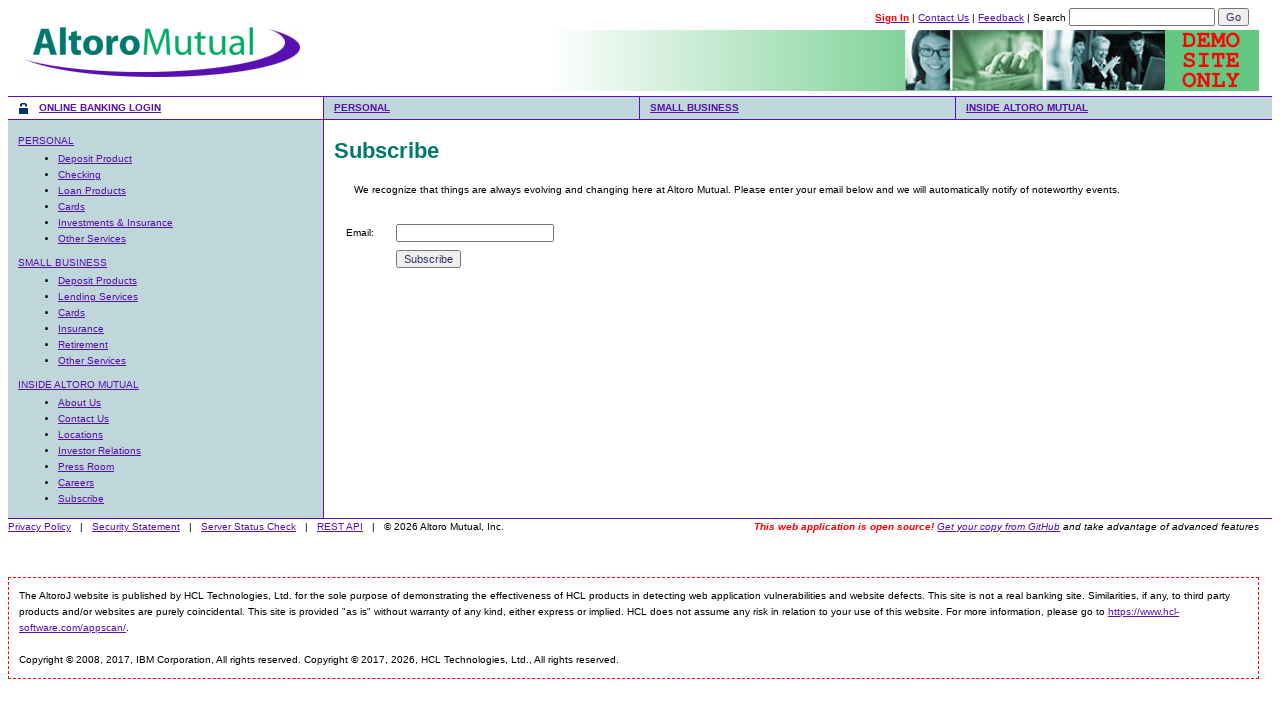